Tests that a hairdresser website loads correctly at multiple common screen resolutions by setting different viewport sizes and ensuring the page renders properly at each resolution.

Starting URL: https://fabilus.gitlab.io/frisorhemsida/

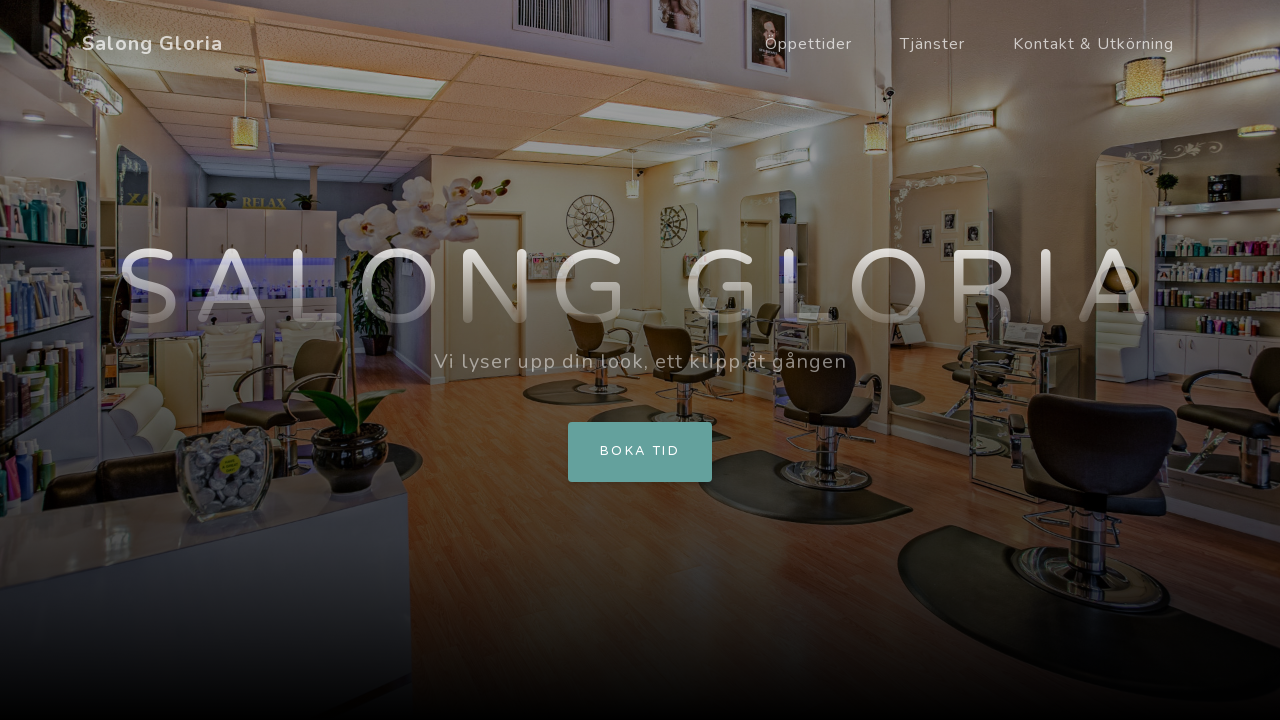

Set viewport size to 1024x768
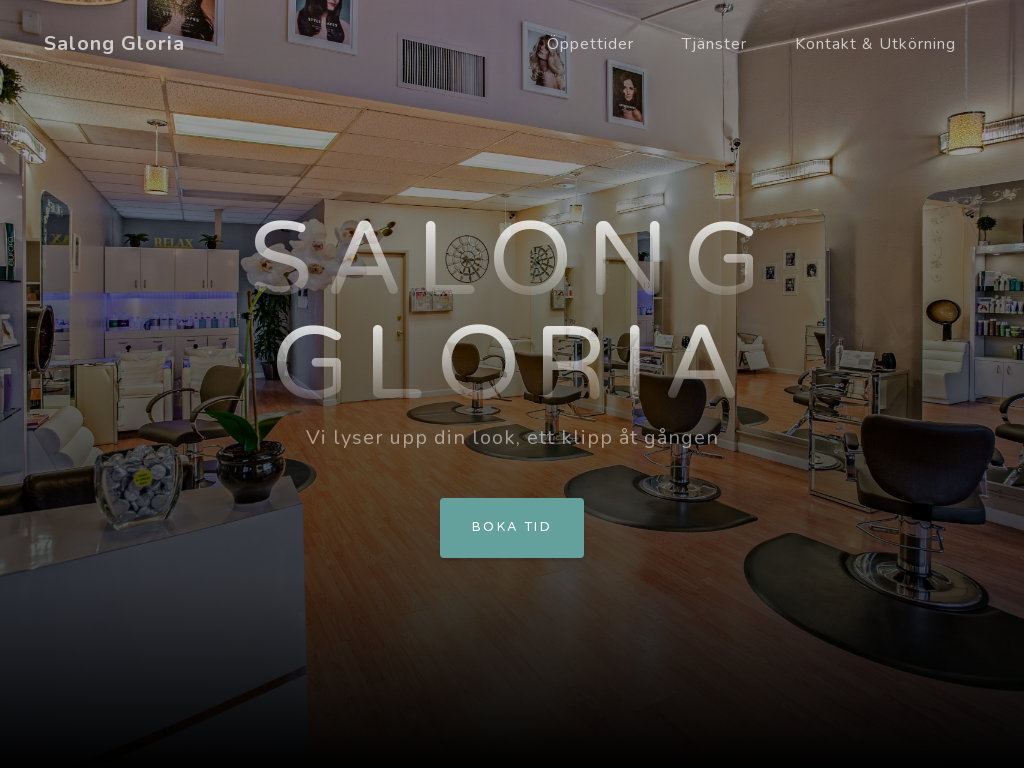

Page loaded and stabilized at 1024x768 resolution
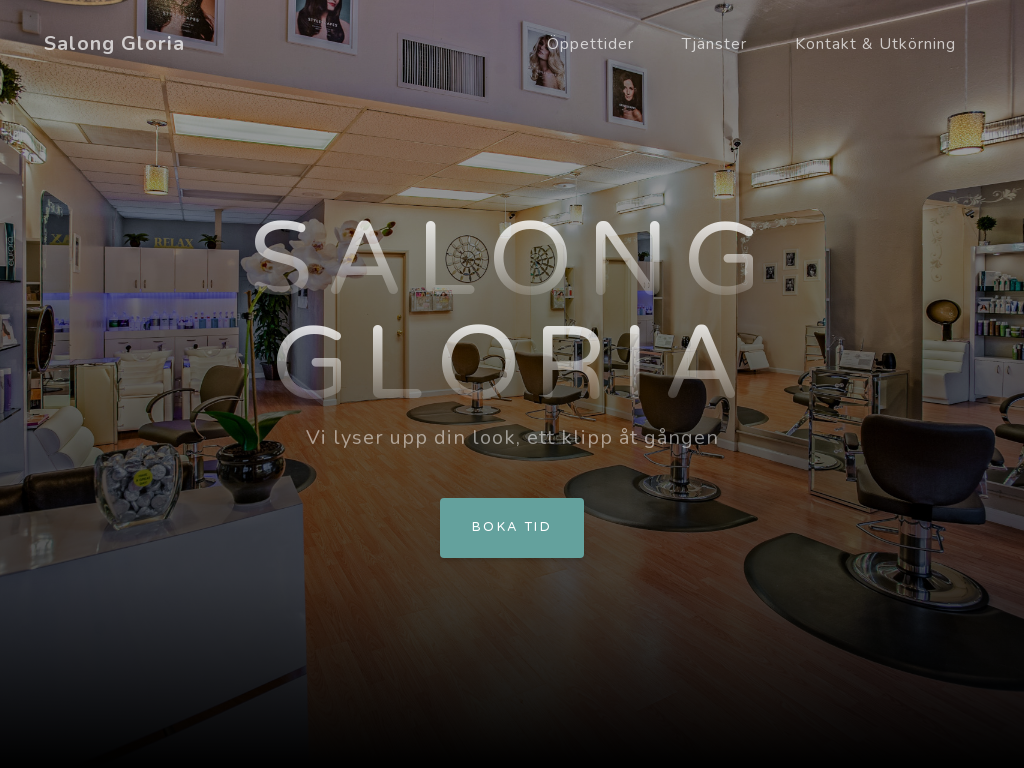

Set viewport size to 1280x800
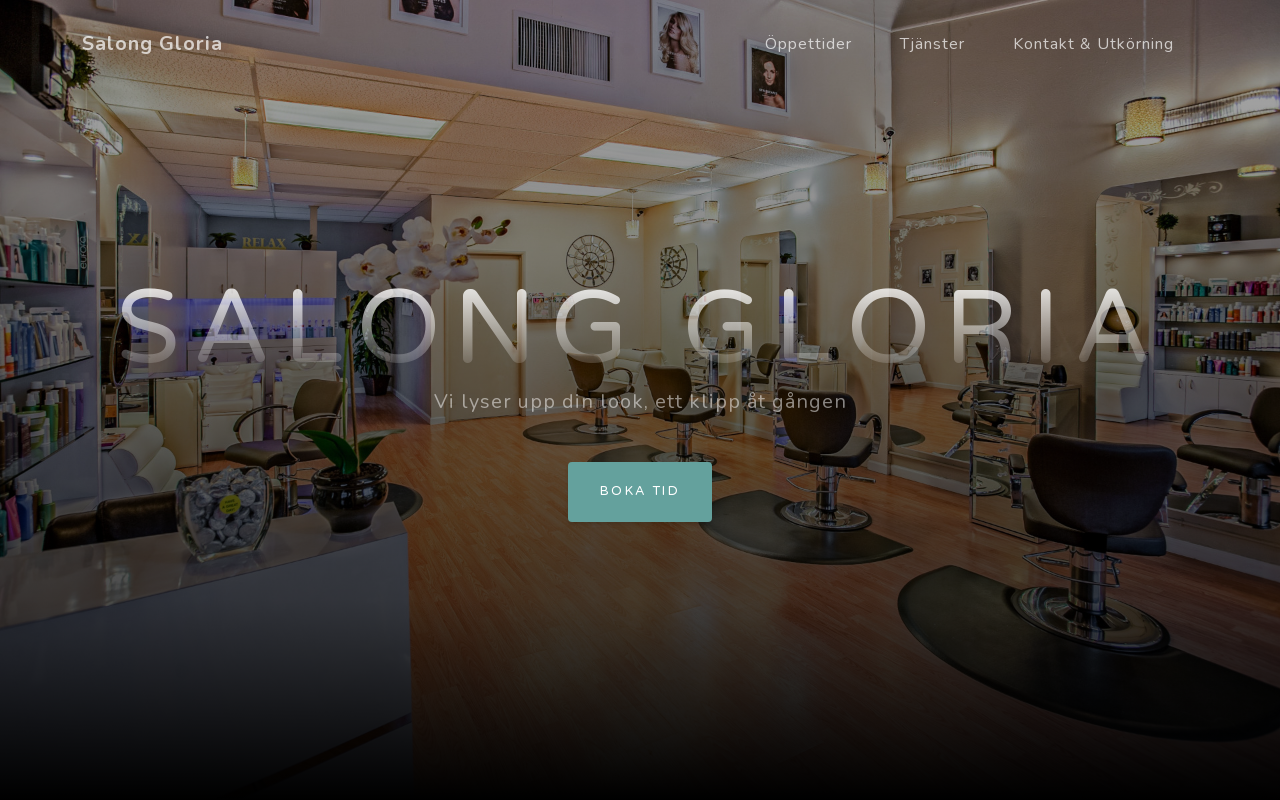

Page loaded and stabilized at 1280x800 resolution
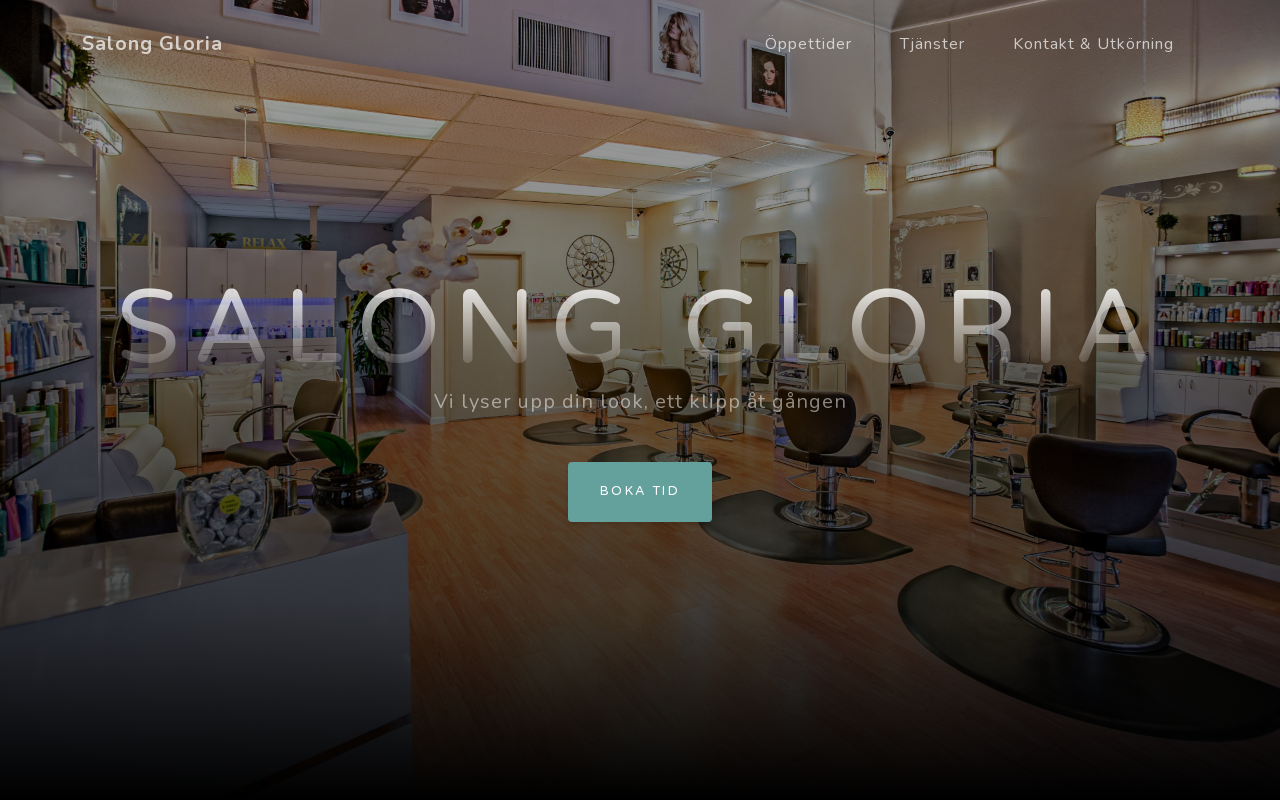

Set viewport size to 1366x768
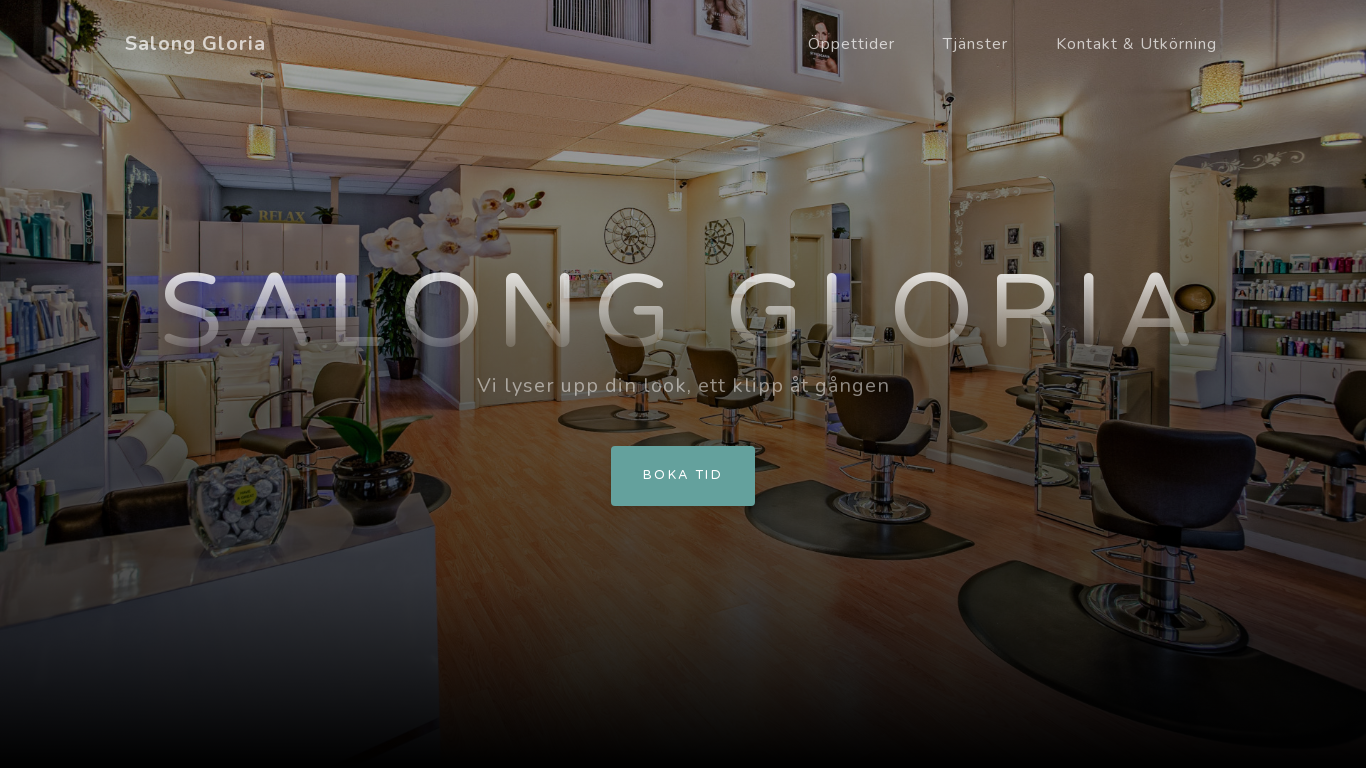

Page loaded and stabilized at 1366x768 resolution
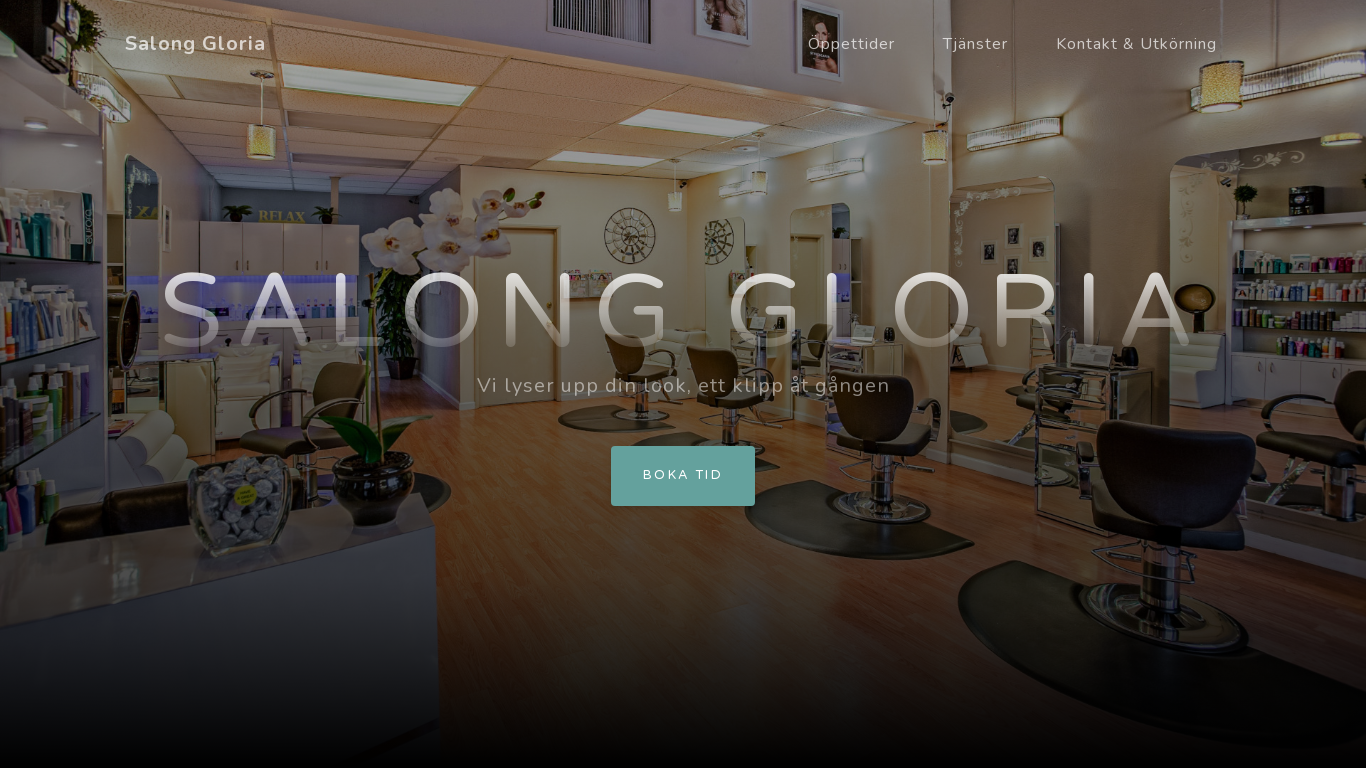

Set viewport size to 1920x1080
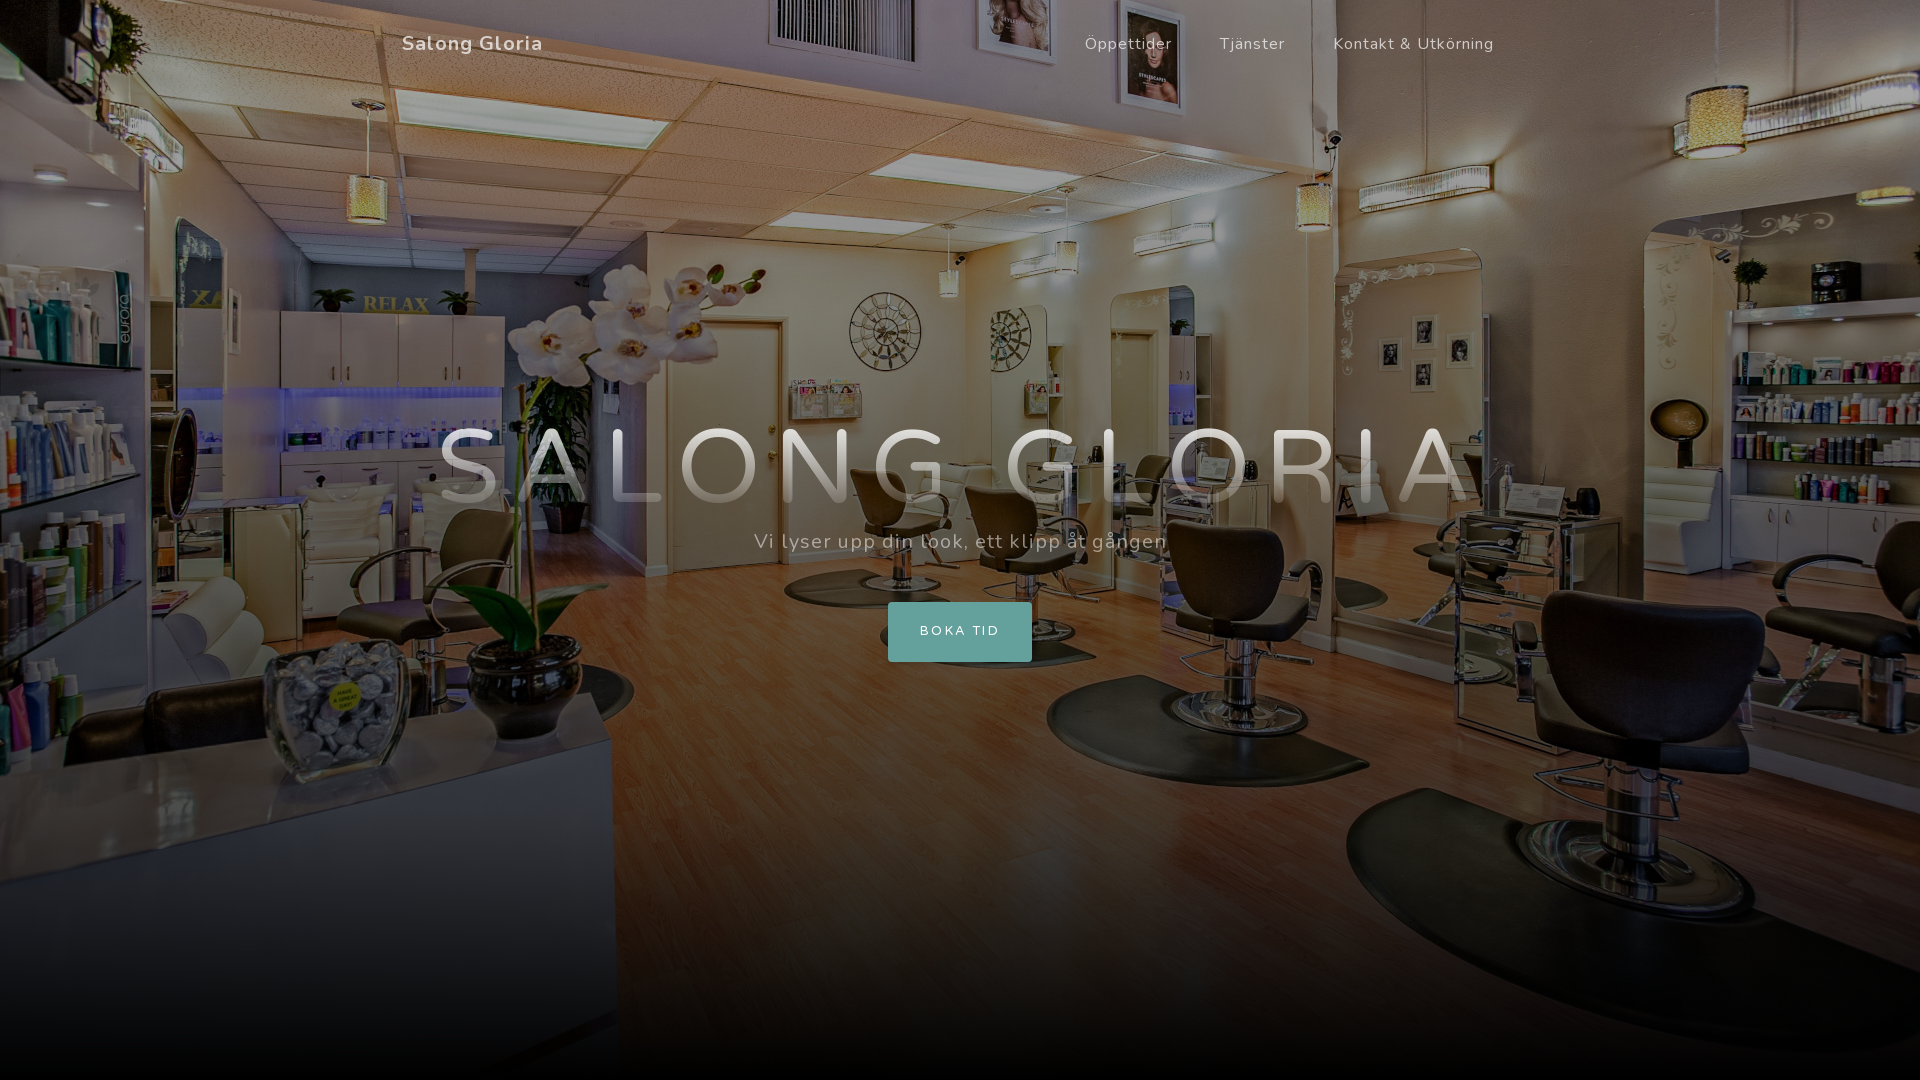

Page loaded and stabilized at 1920x1080 resolution
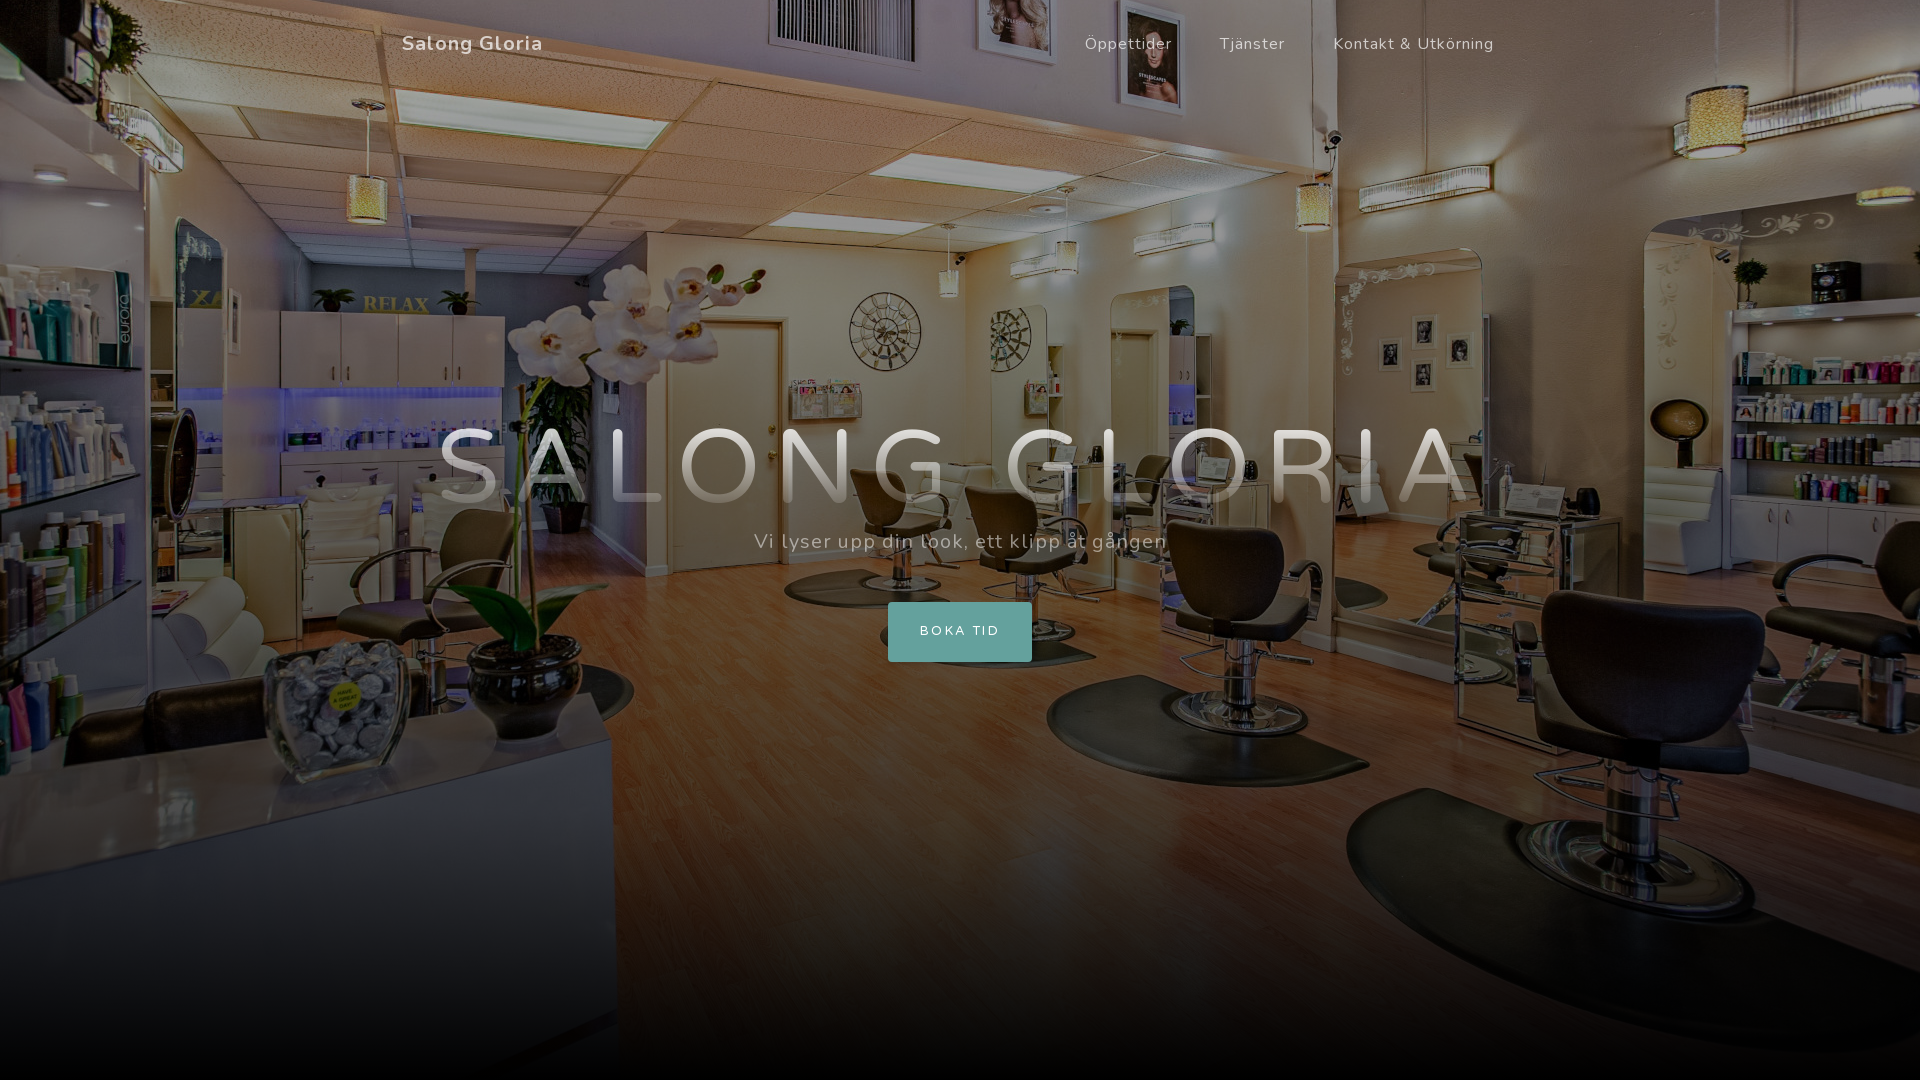

Set viewport size to 2560x1440
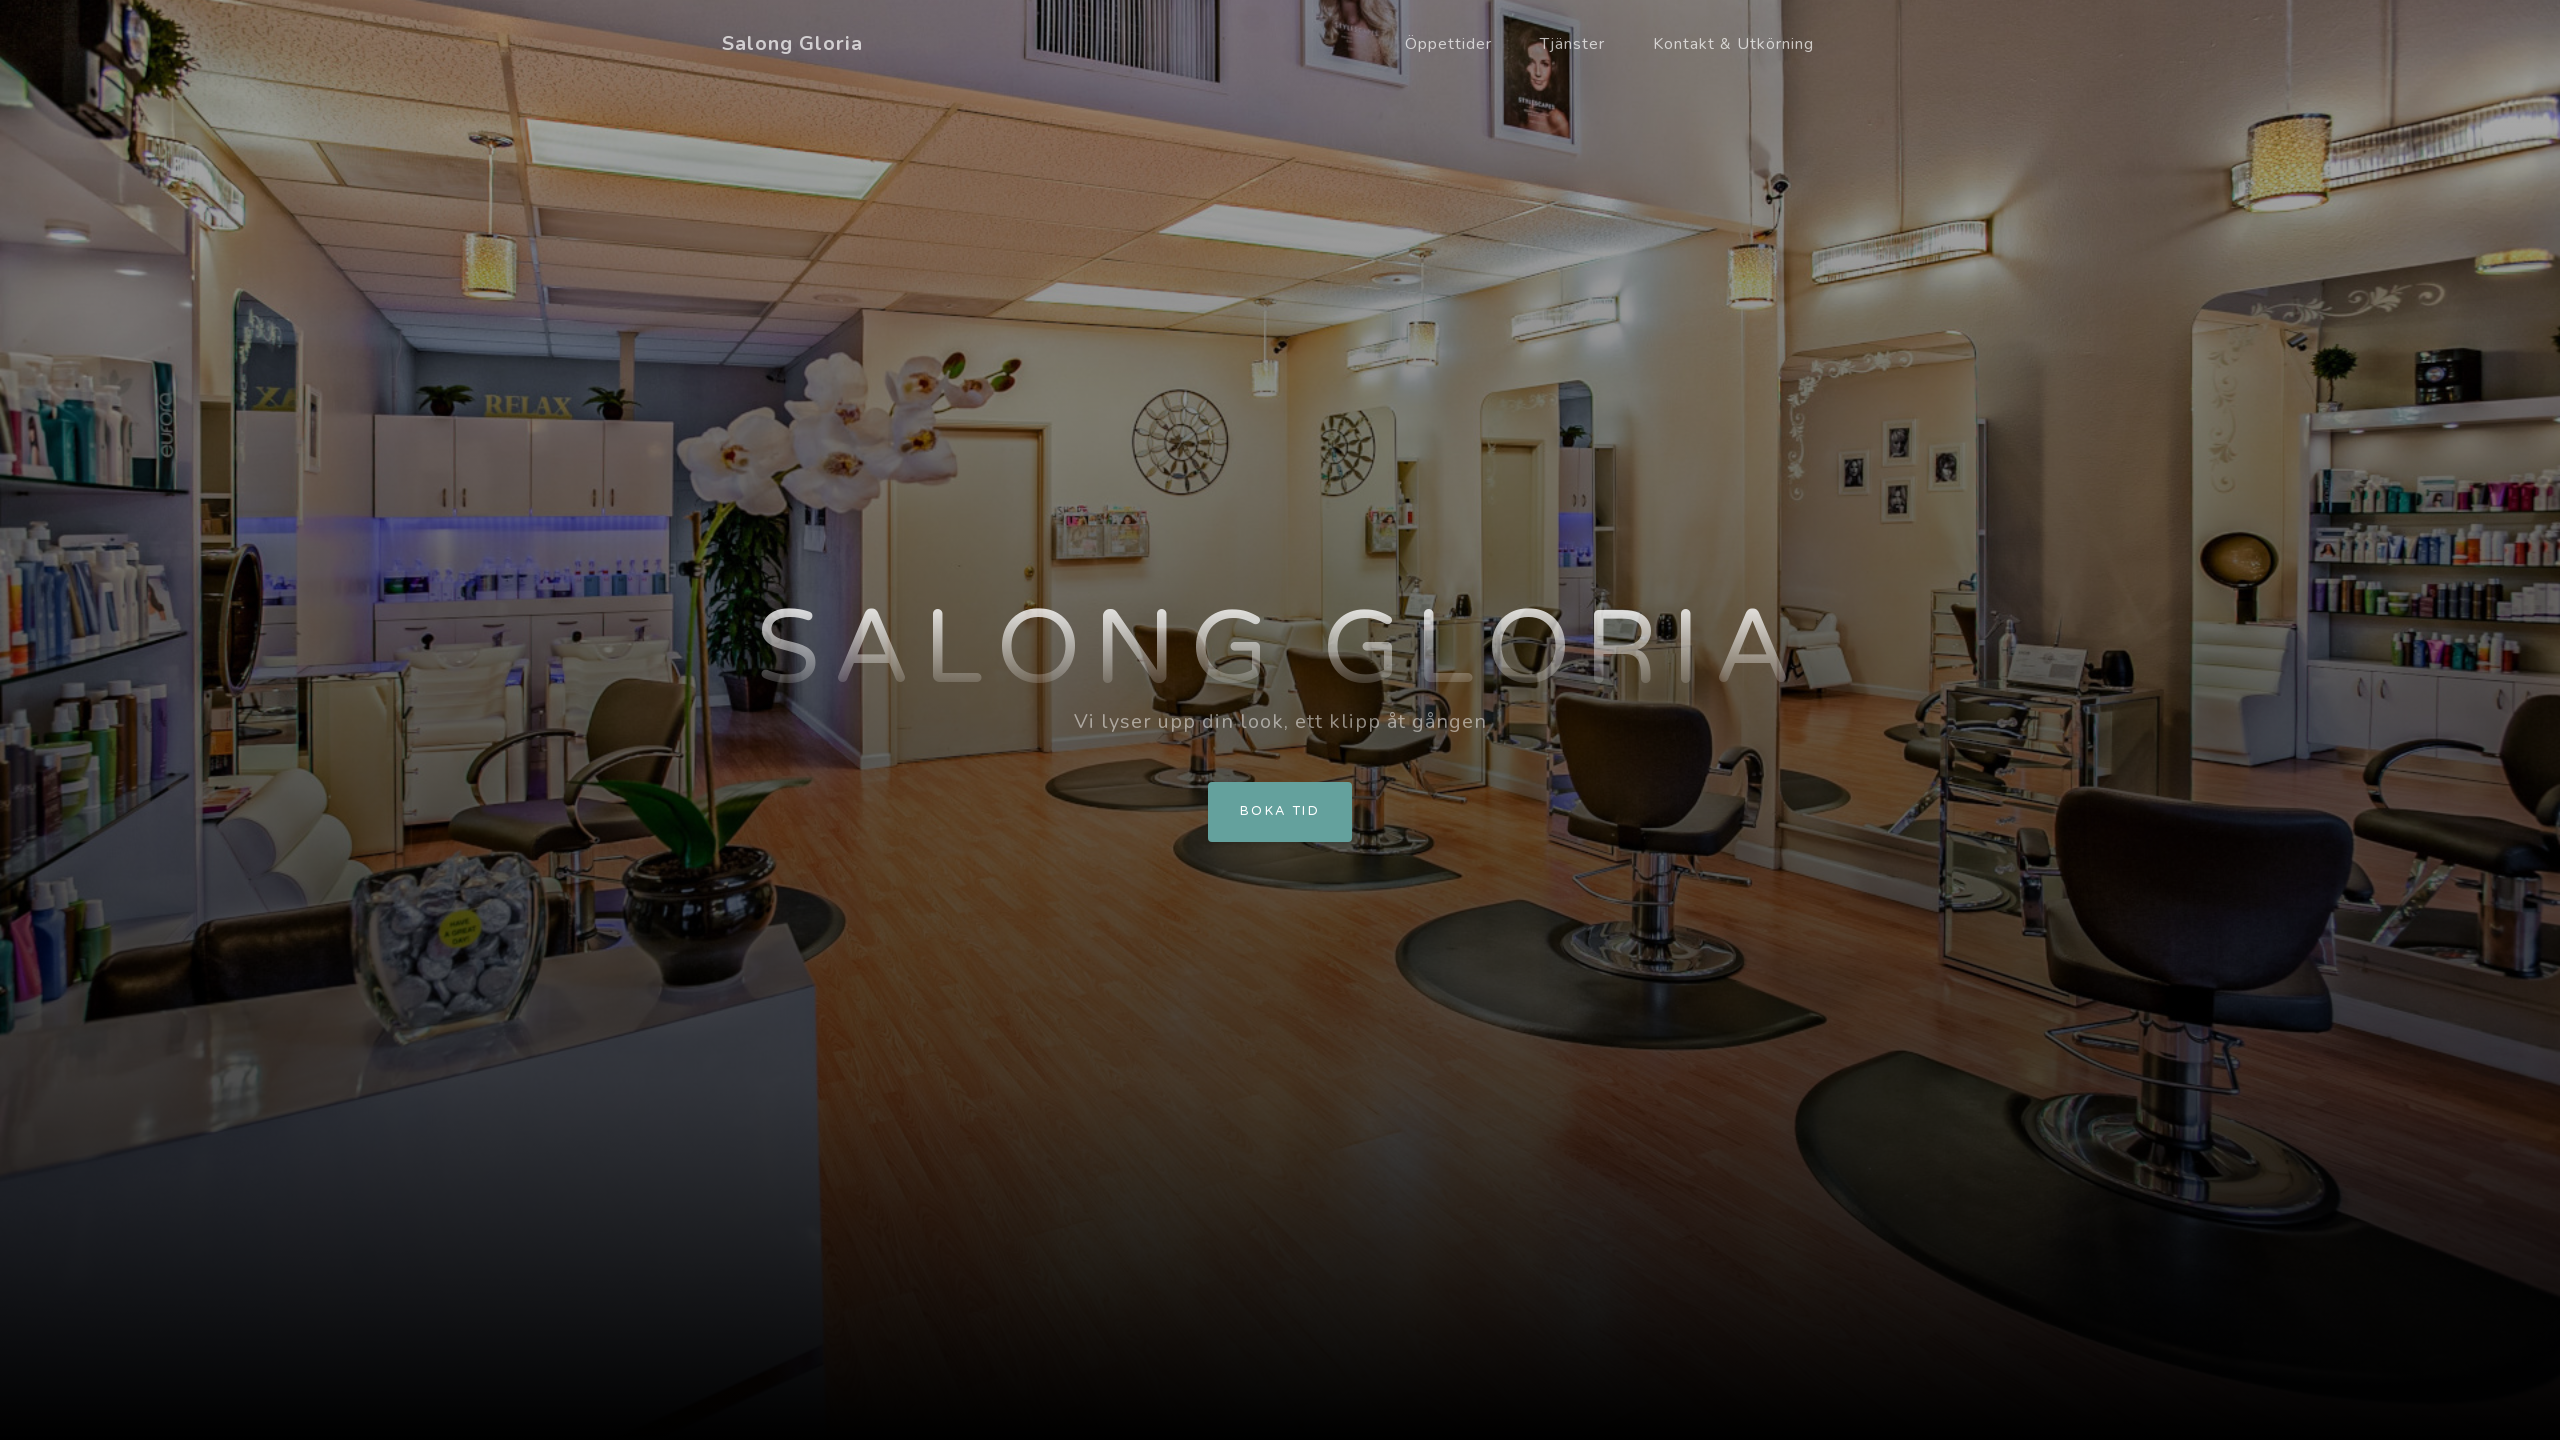

Page loaded and stabilized at 2560x1440 resolution
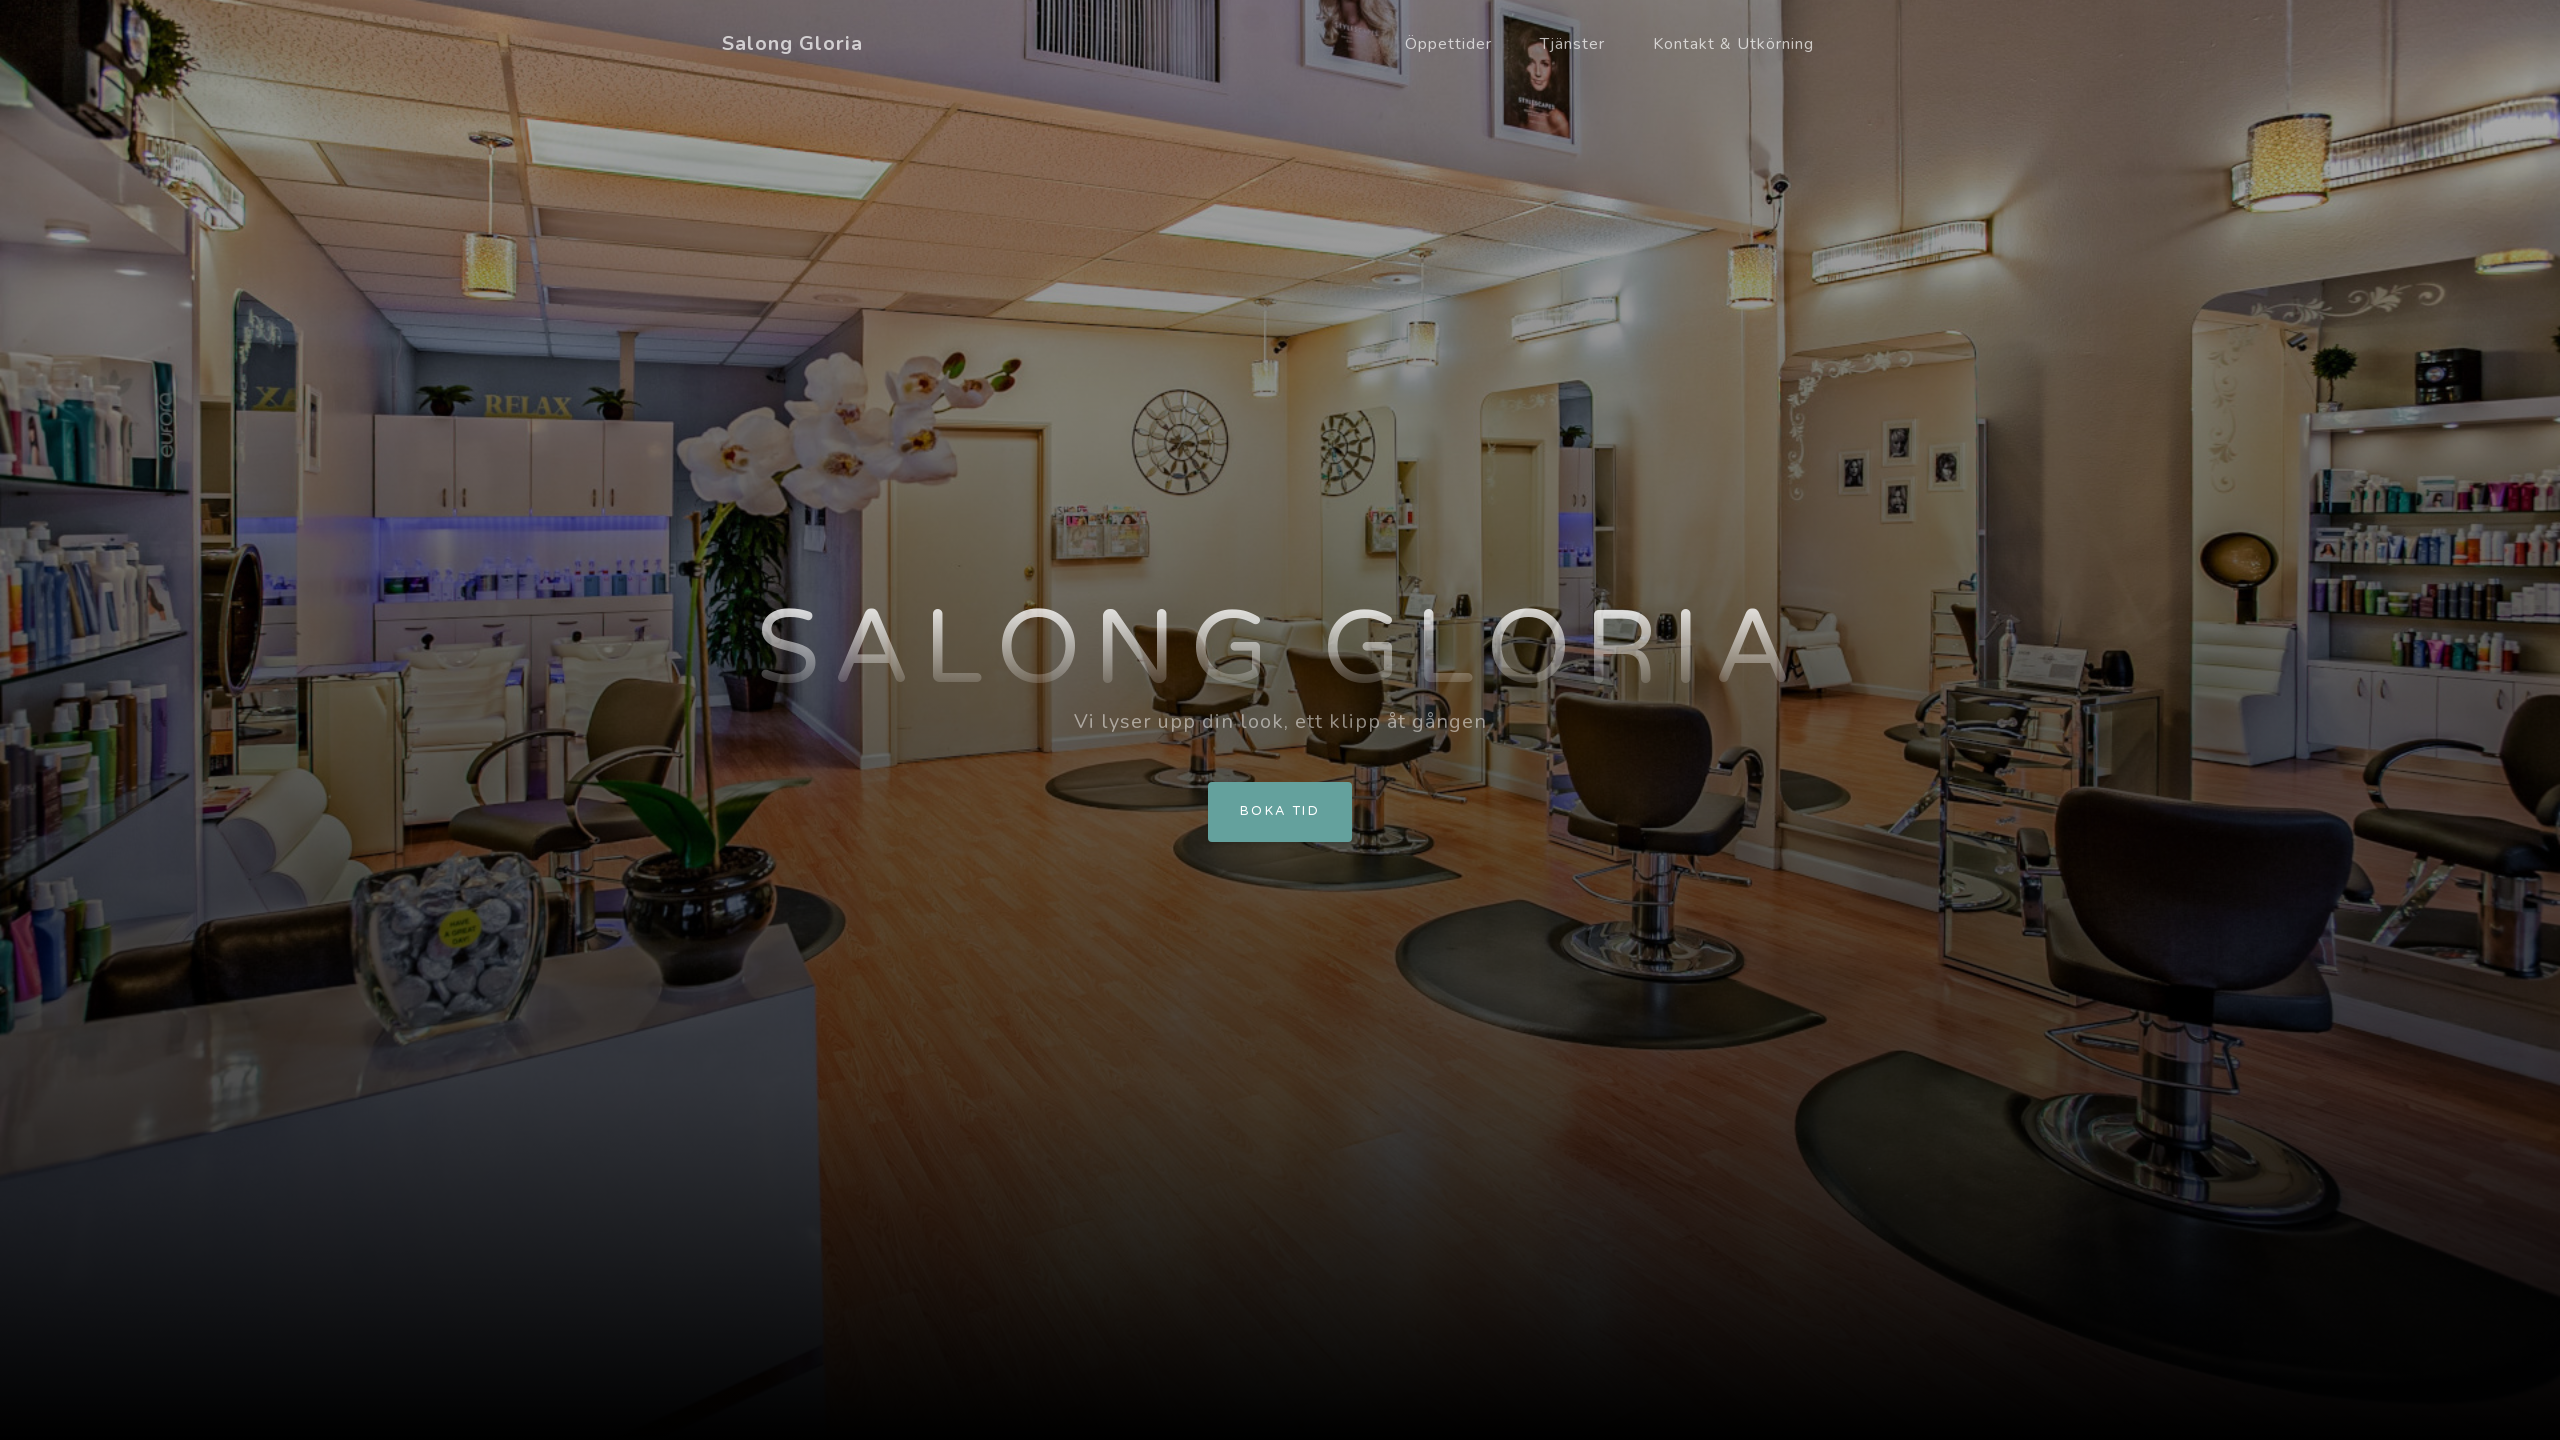

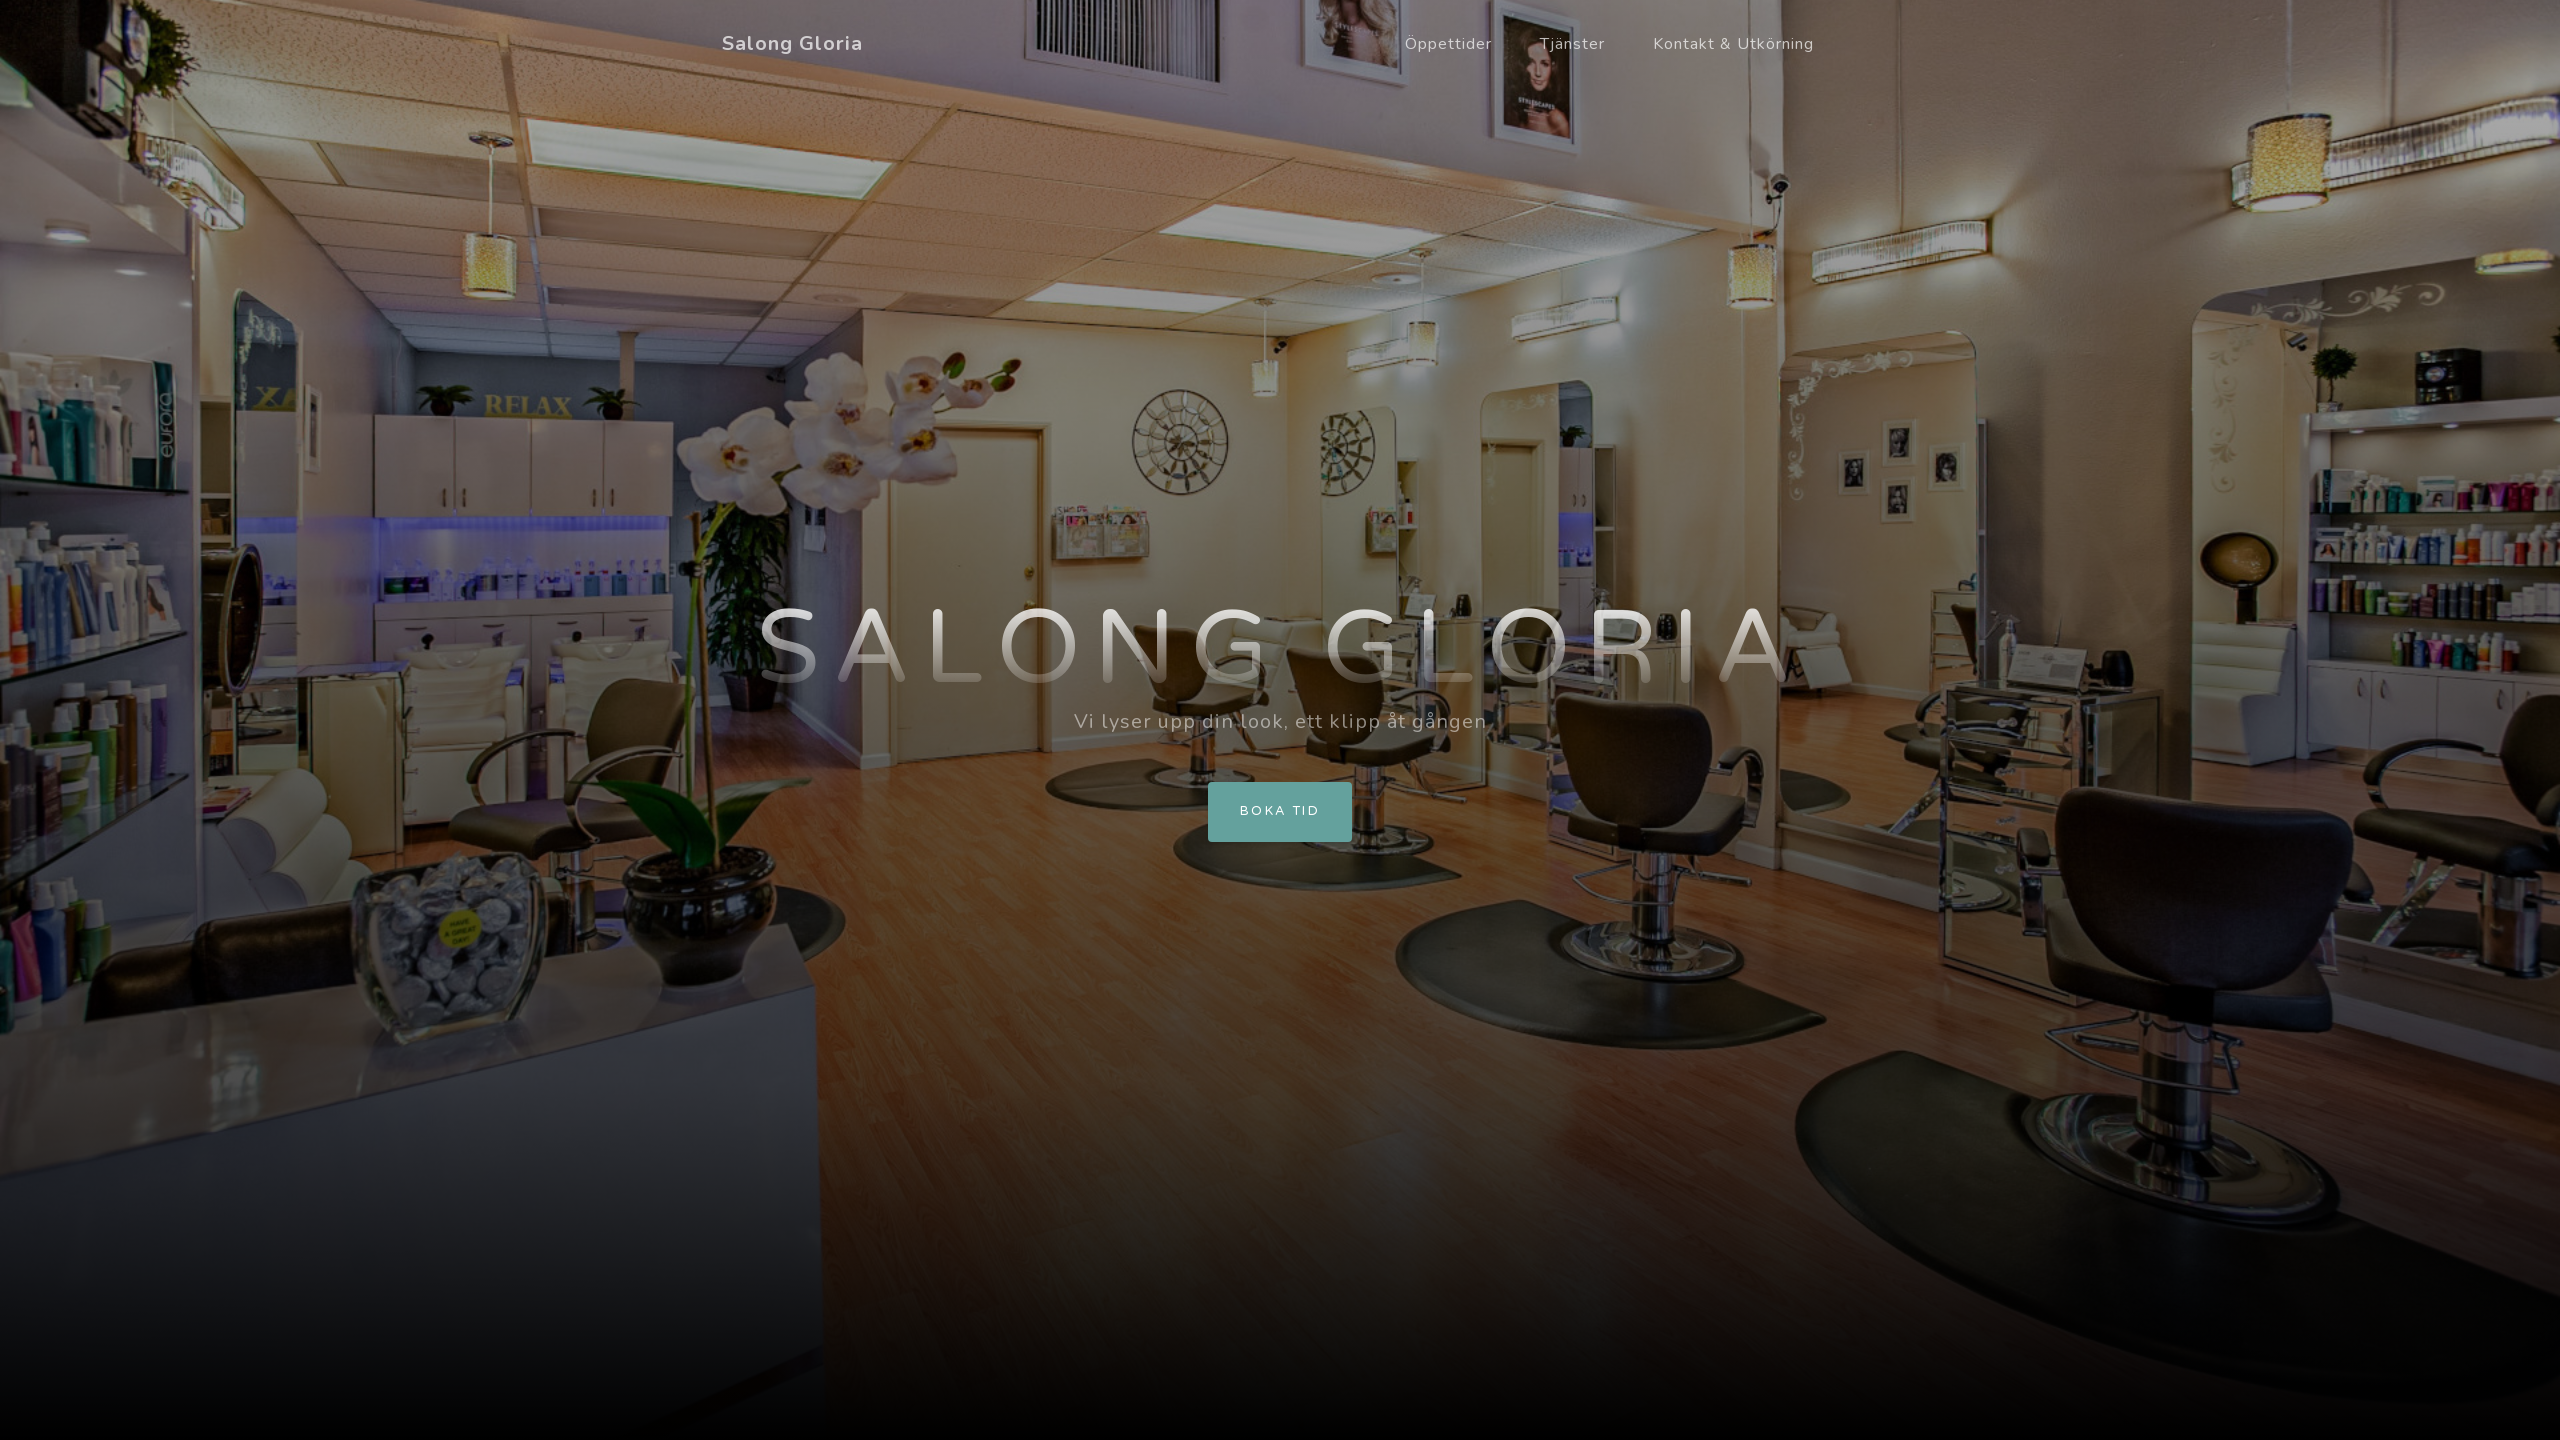